Tests product search functionality on GreenKart by searching for a product on the main page and verifying the same product appears in the offers page

Starting URL: https://rahulshettyacademy.com/seleniumPractise/#/

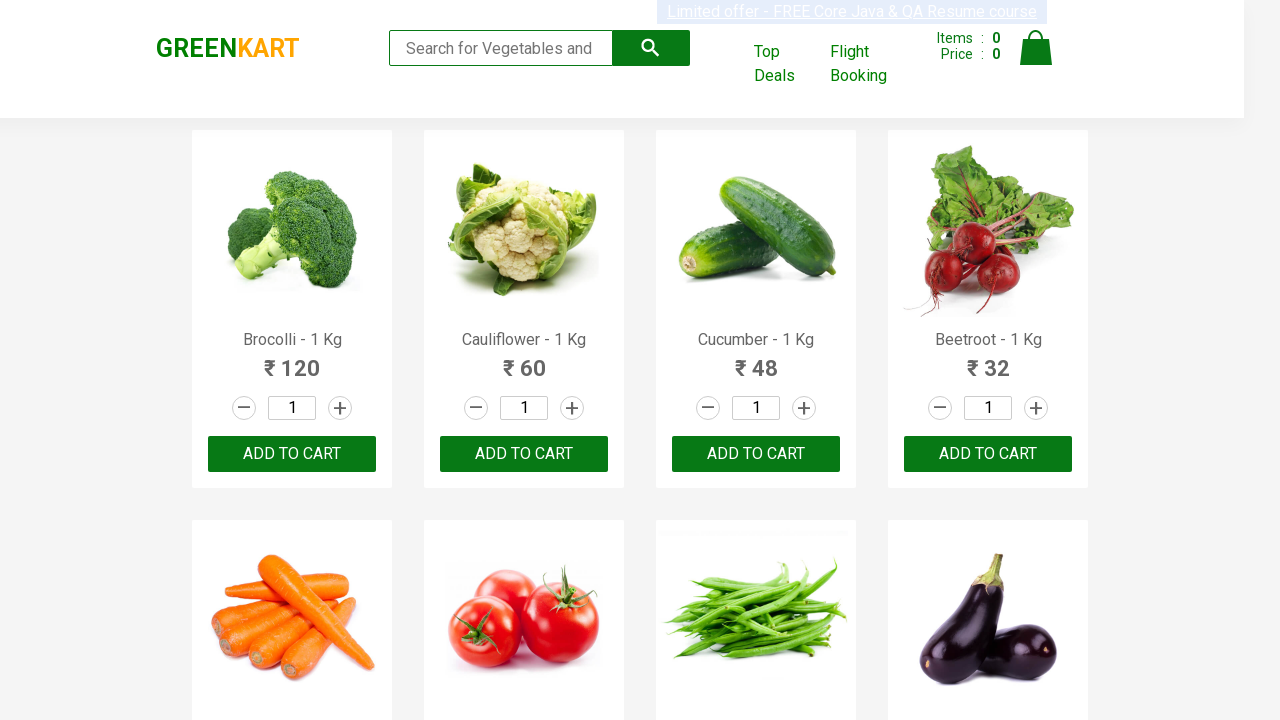

Filled search field with 'tom' on main GreenKart page on //input[@type='search']
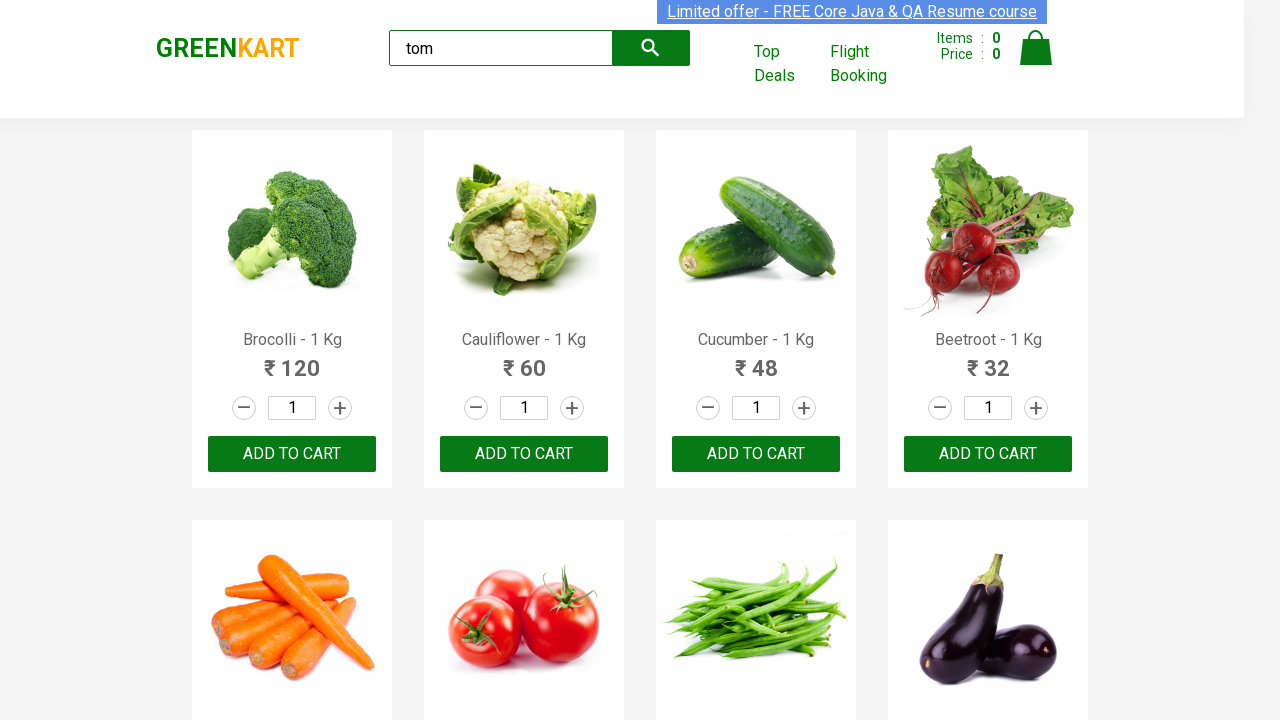

Waited 10 seconds for search results to appear
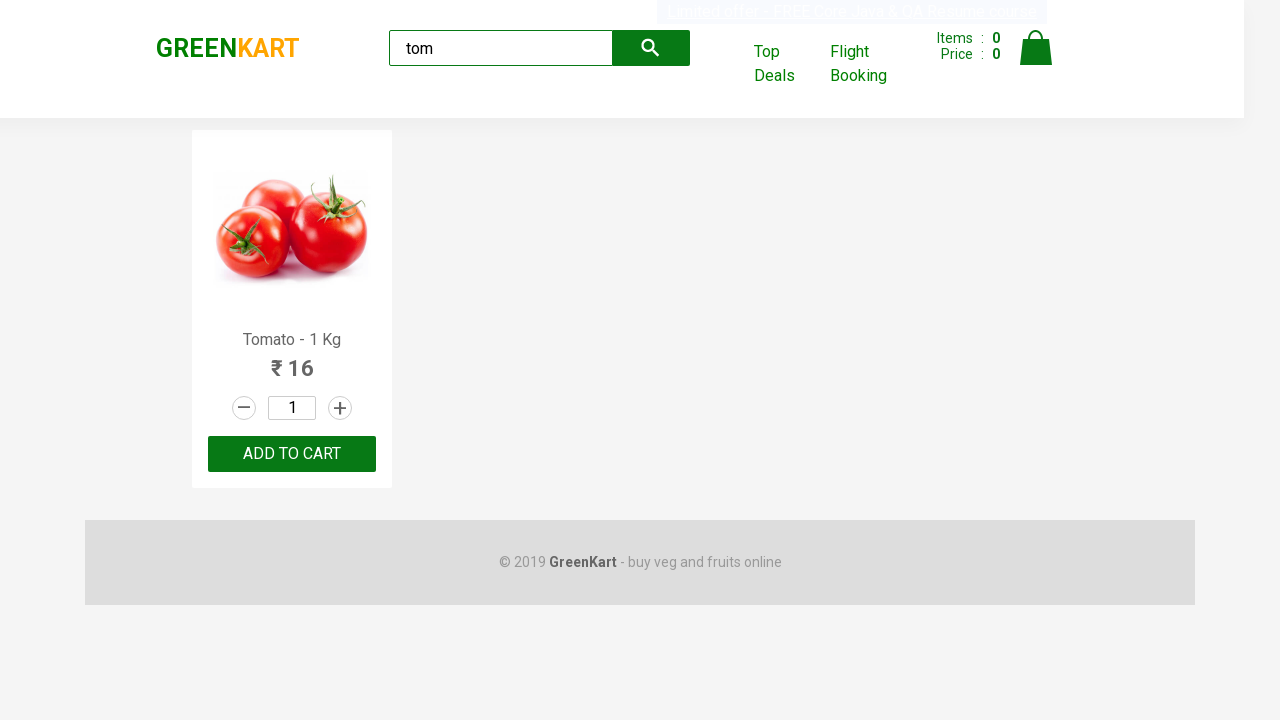

Extracted product name from search results: 'Tomato'
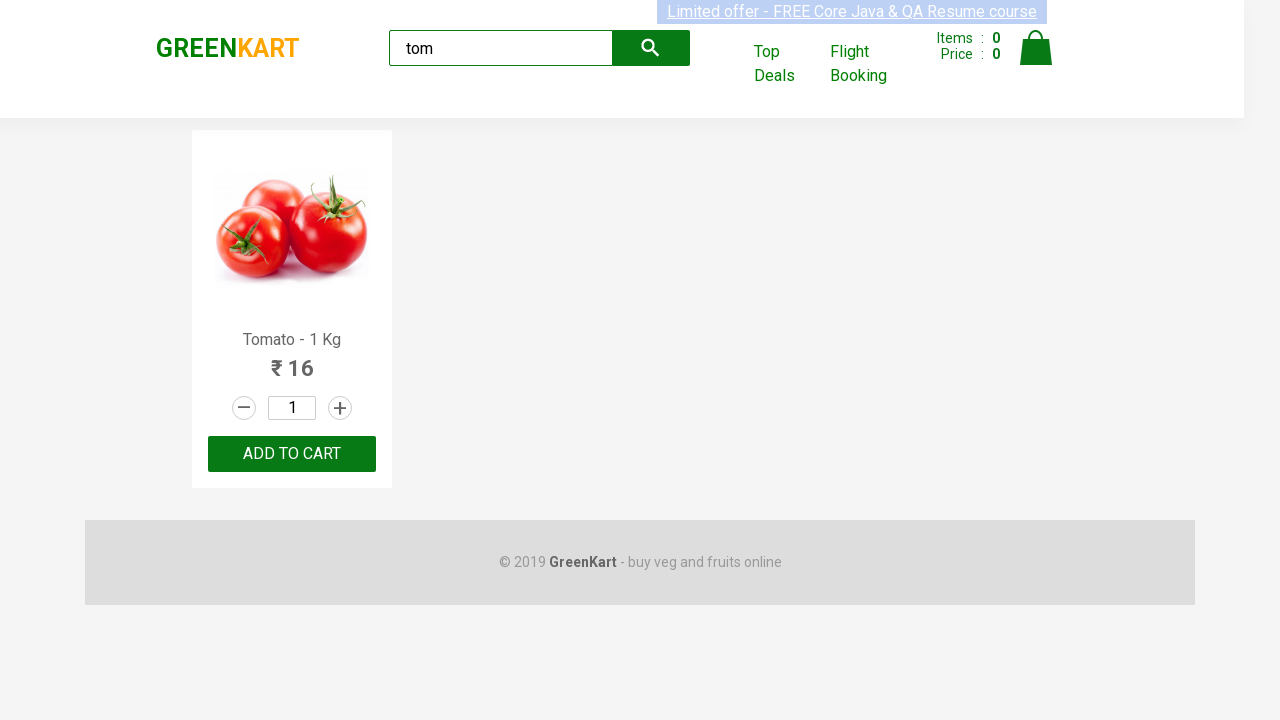

Clicked 'Top Deals' link to open offers page in new tab at (787, 64) on xpath=//*[contains(text(),'Top Deals')]
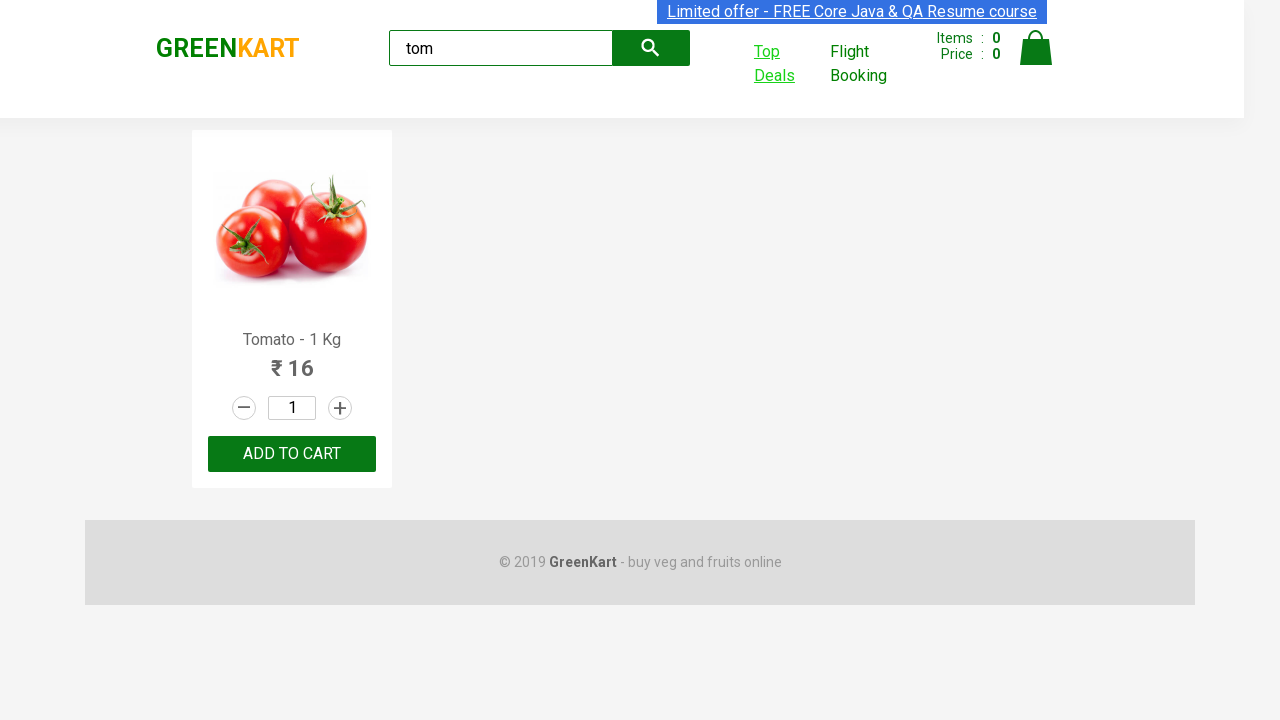

Top Deals page loaded in new tab
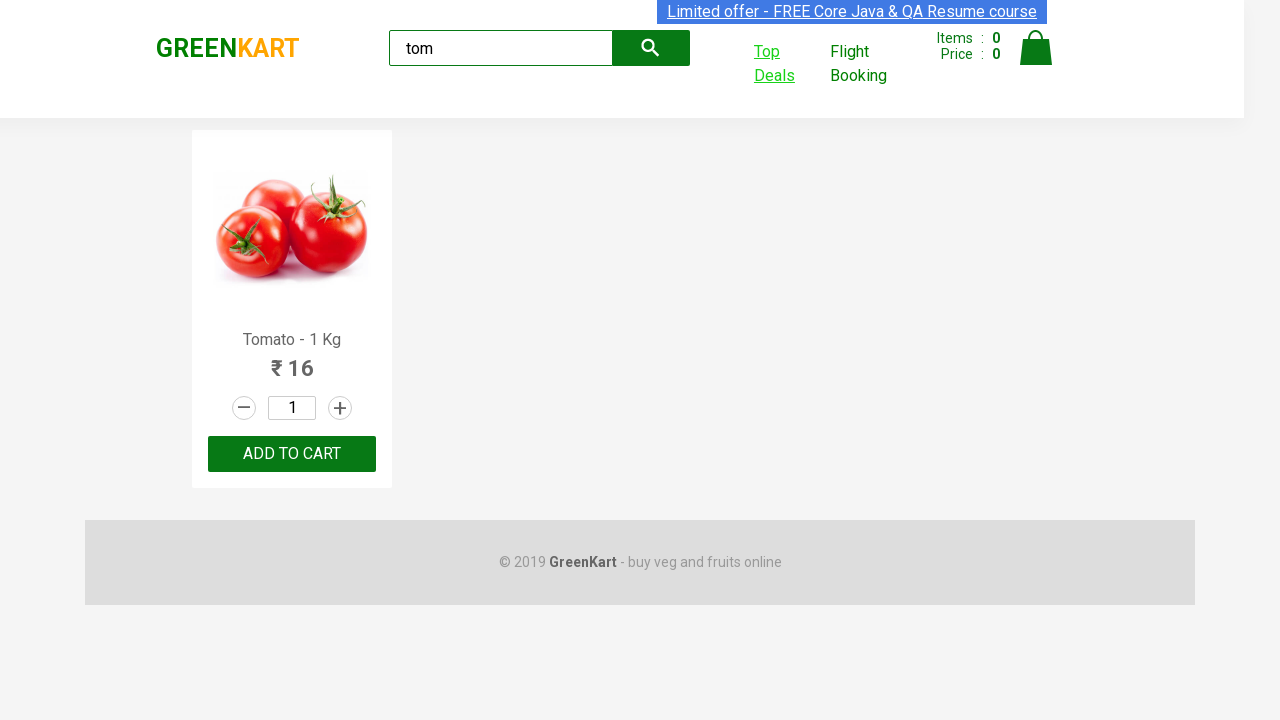

Filled search field with 'tom' on offers page on //input[@id='search-field']
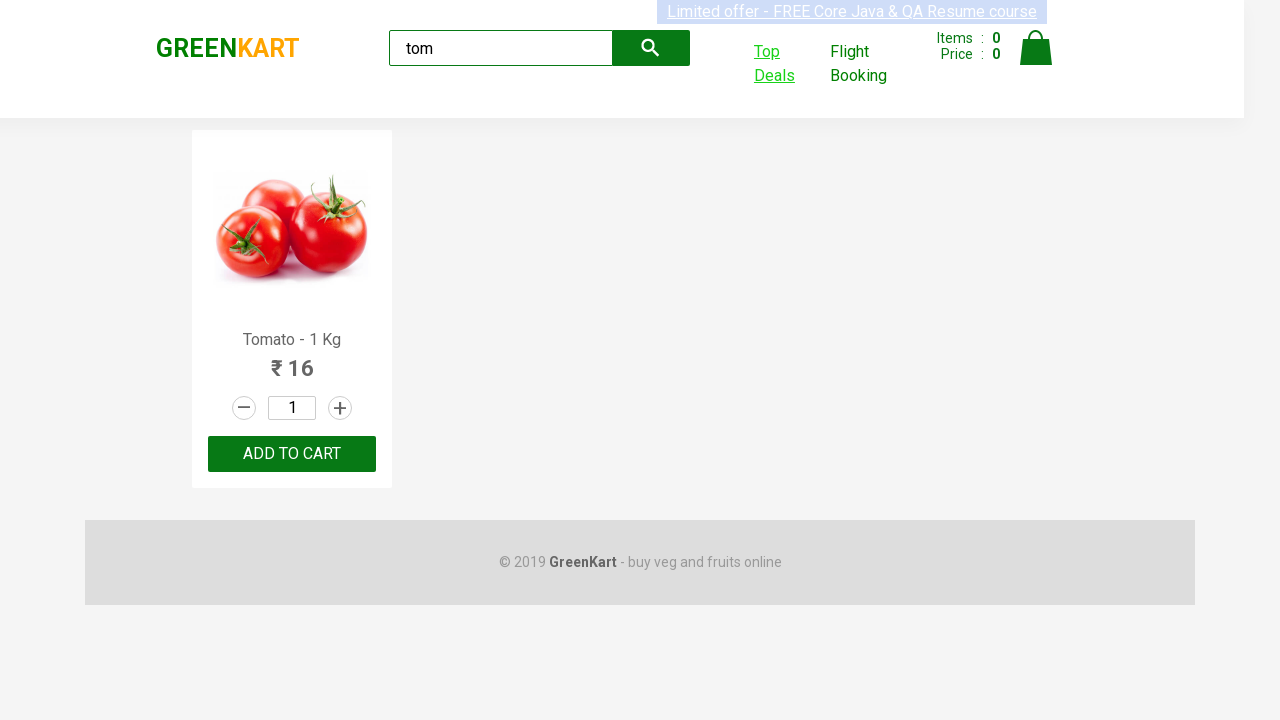

Extracted product name from offers page: 'Tomato'
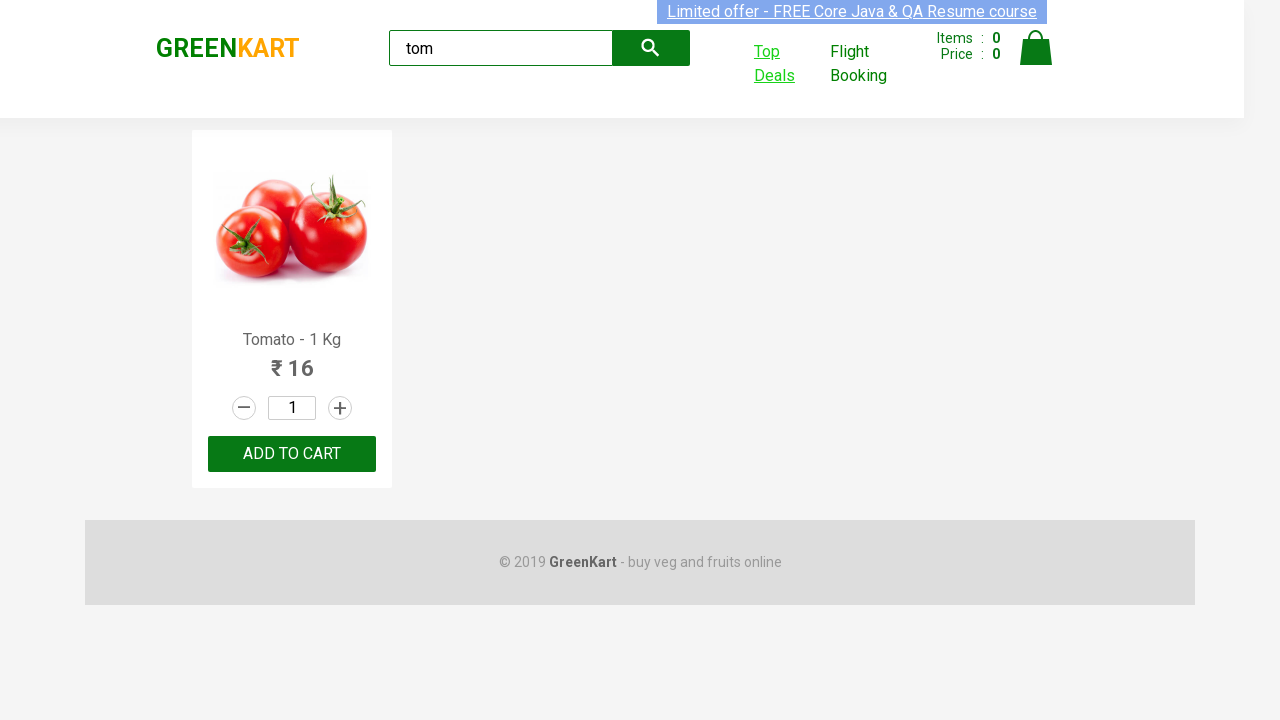

Verified product names match between main page and offers page: 'Tomato' == 'Tomato'
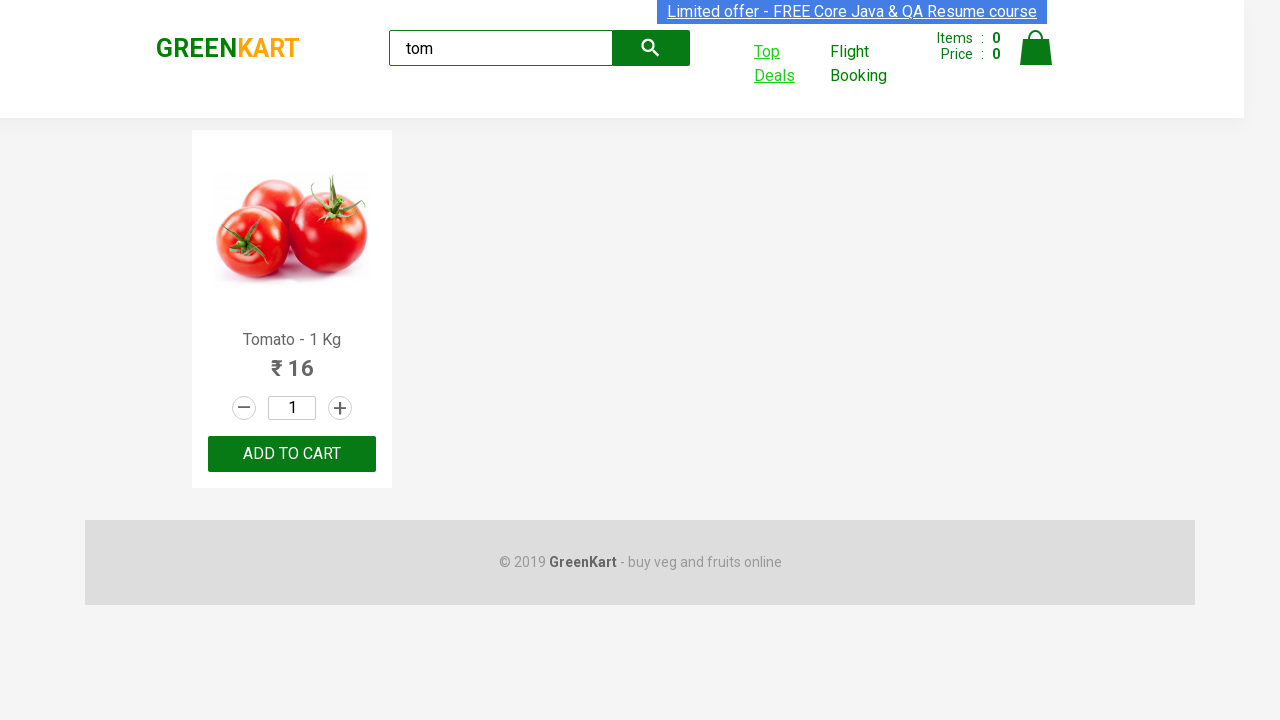

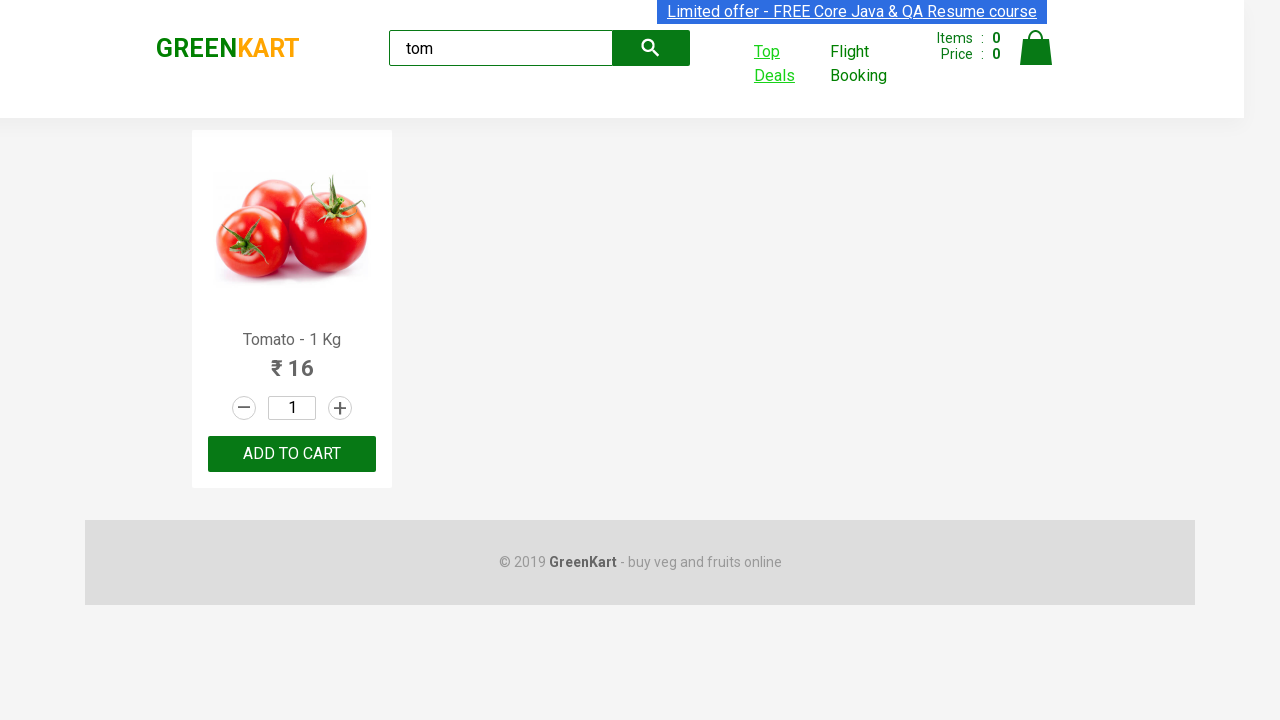